Tests a login/password reset flow by filling forms, clicking forgot password link, entering reset information, and attempting login with credentials

Starting URL: https://rahulshettyacademy.com/locatorspractice/

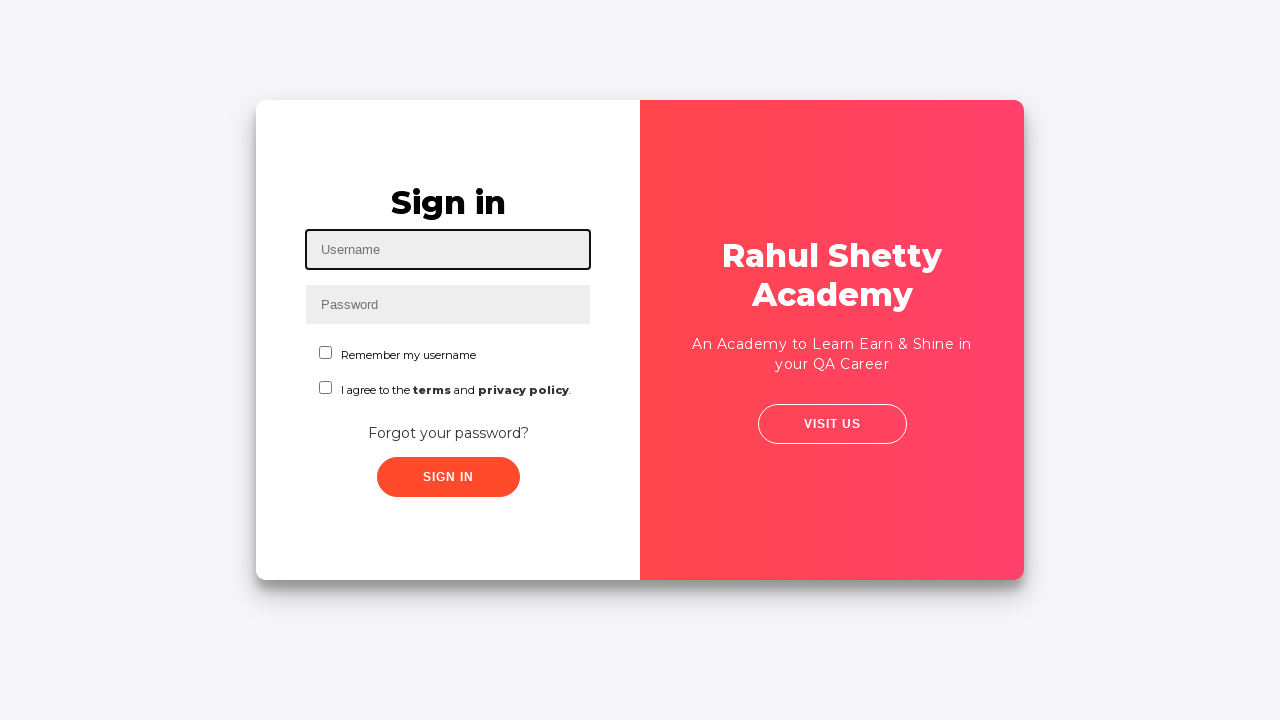

Filled username field with 'Hello world!' on #inputUsername
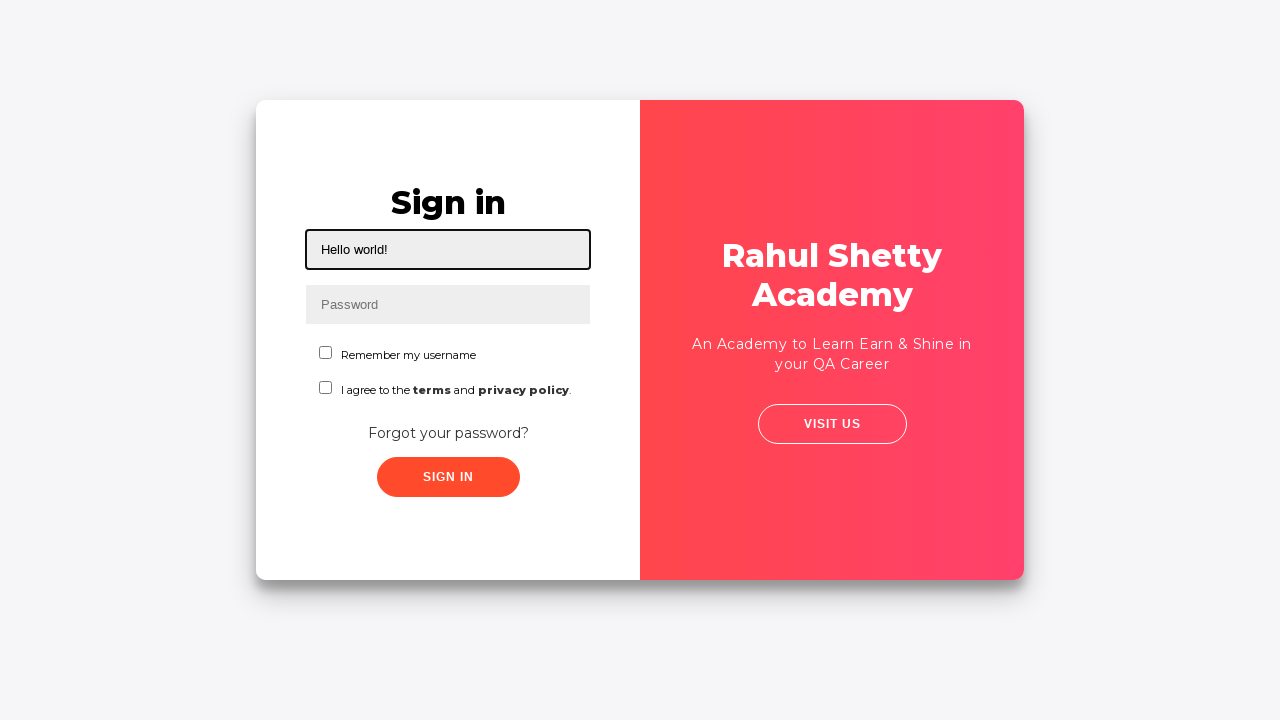

Filled password field with 'password' on input[name='inputPassword']
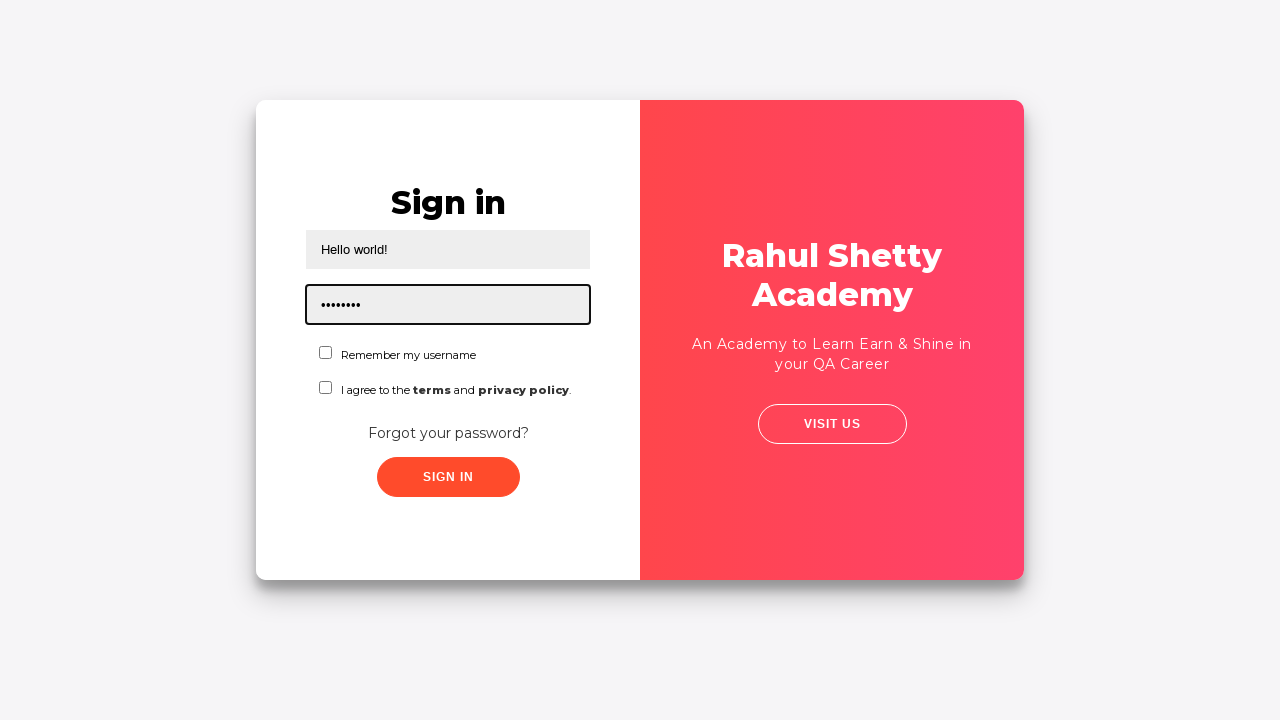

Clicked submit button with incorrect credentials at (448, 477) on .submit
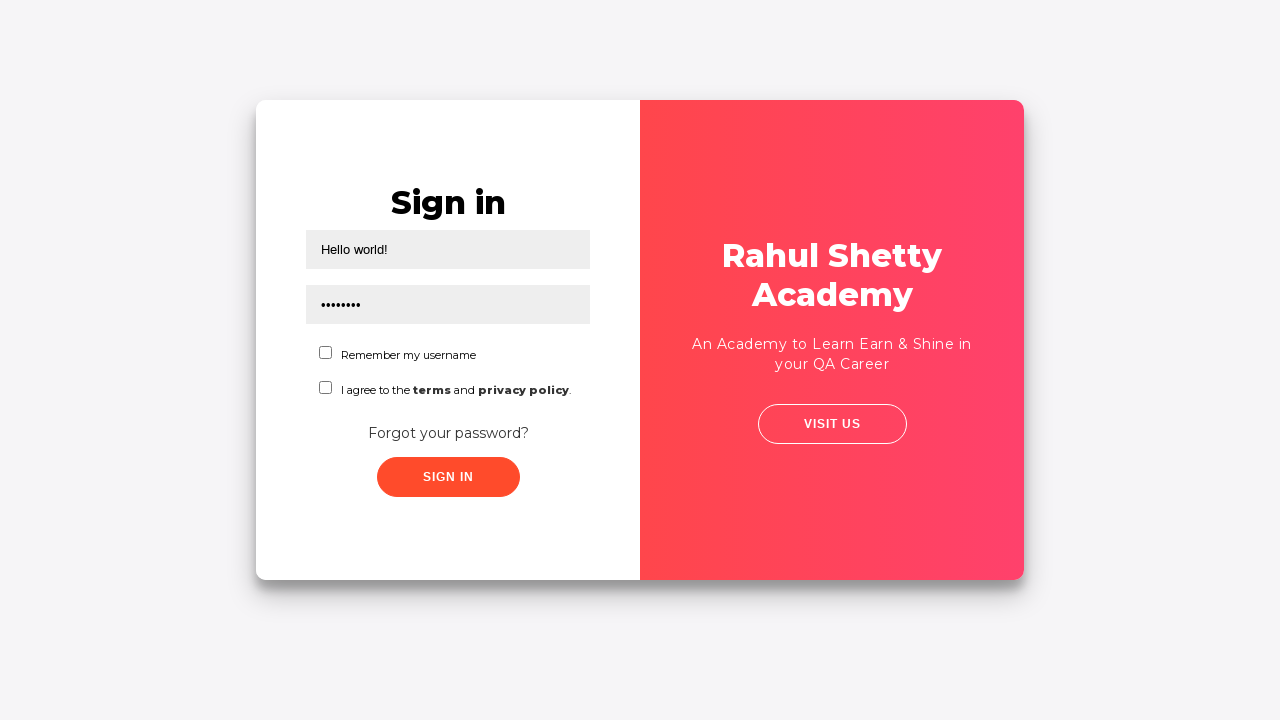

Error message appeared after login attempt
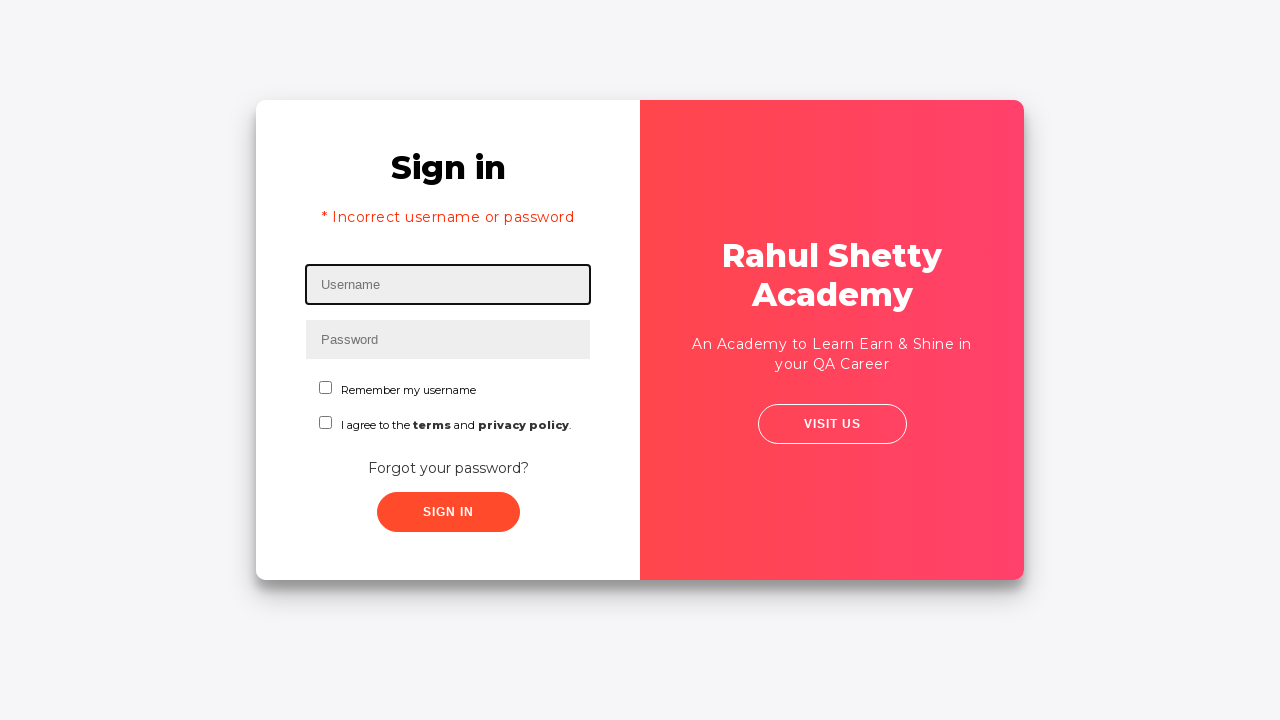

Clicked 'Forgot your password?' link at (448, 468) on a:has-text('Forgot your password?')
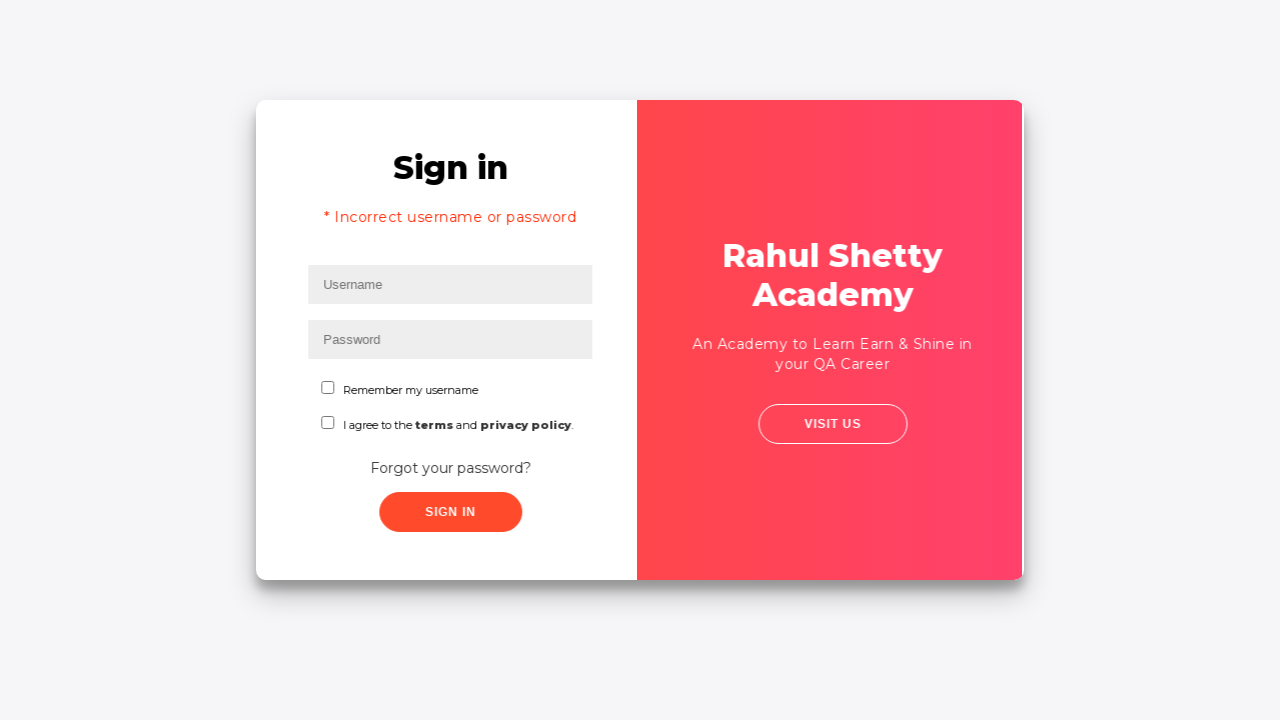

Filled name field with 'Mr. Fangs' in password reset form on //input[@placeholder='Name']
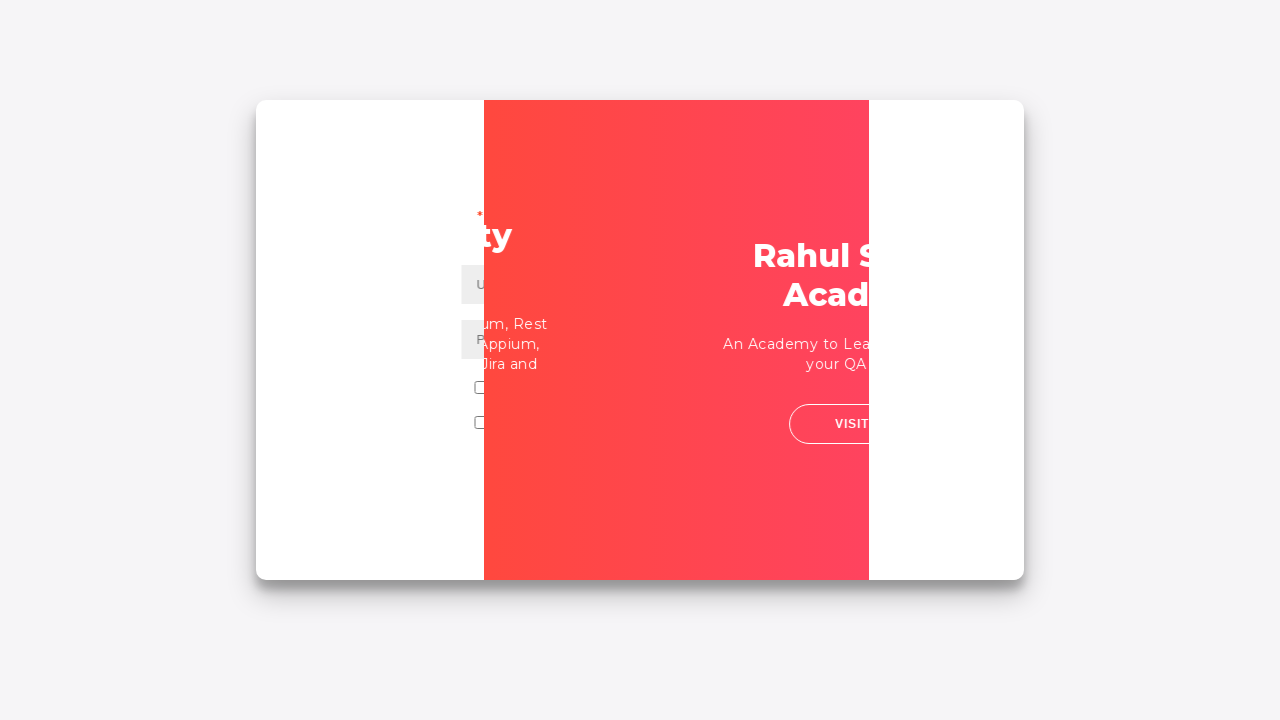

Filled email field with 'fangs@fake.com' on input[placeholder='Email']
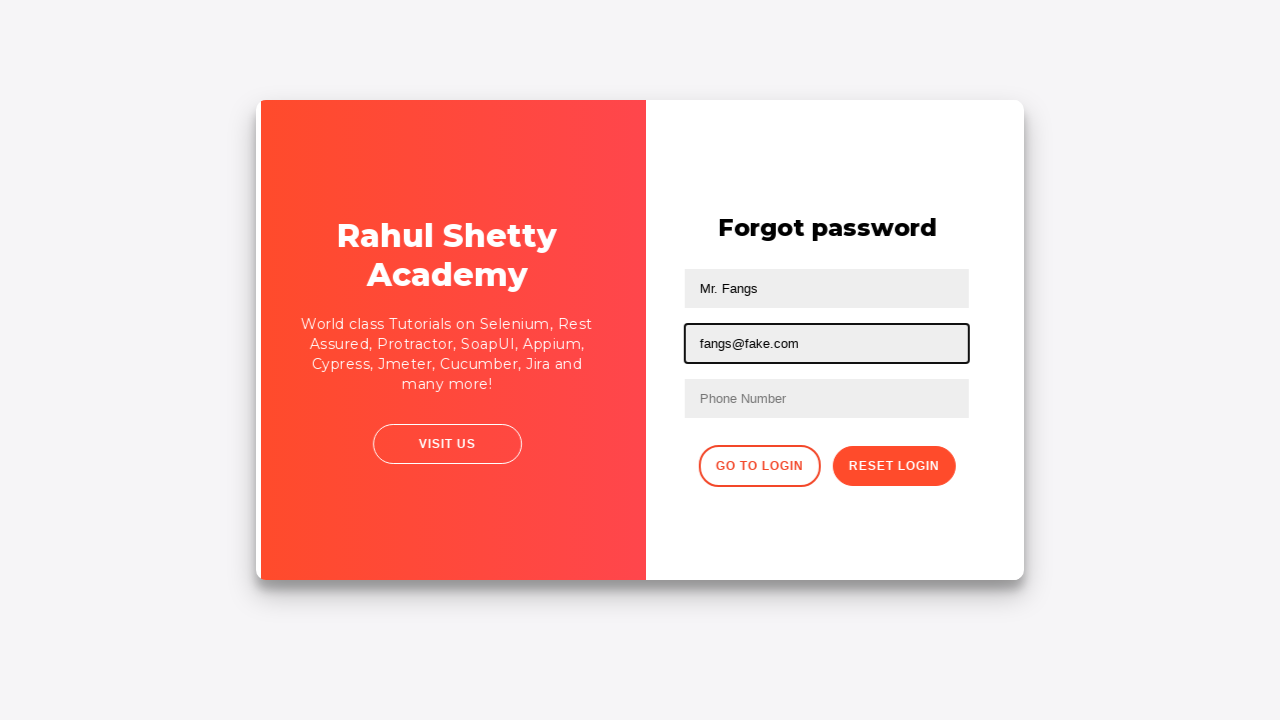

Cleared the third text input field on input[type='text']:nth-child(3)
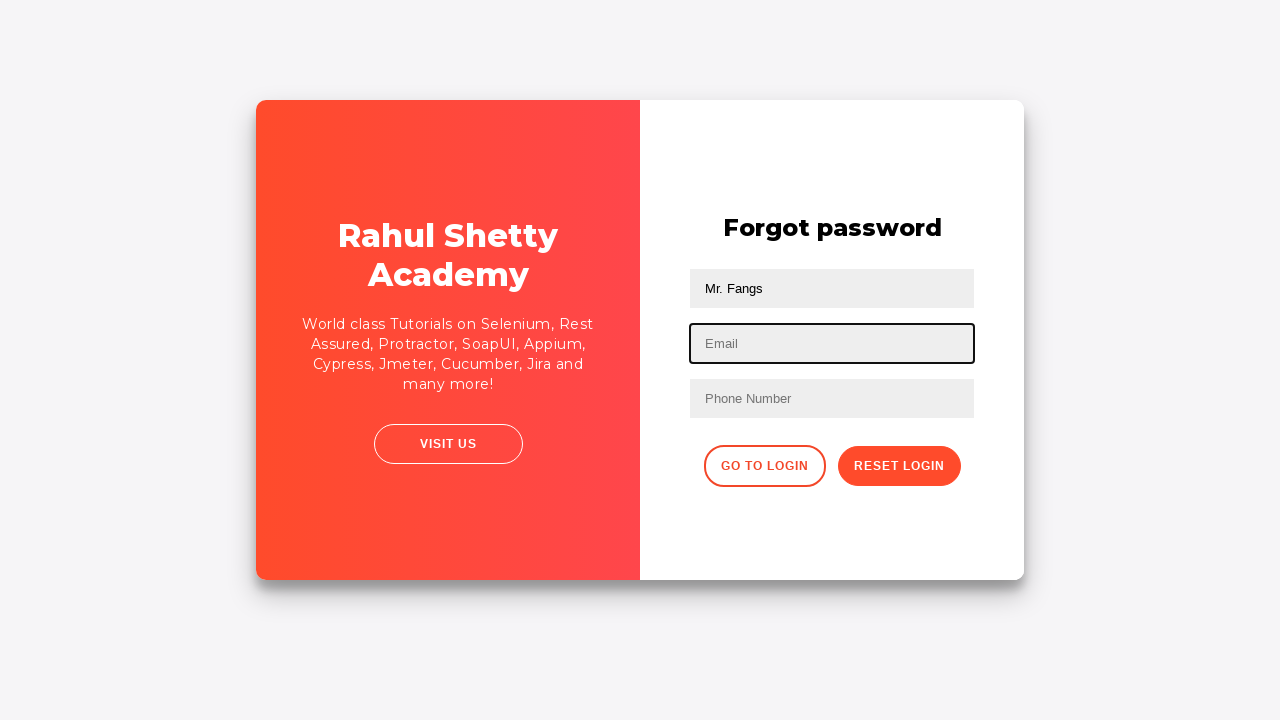

Filled third text input field with 'another@email.com' on input[type='text']:nth-child(3)
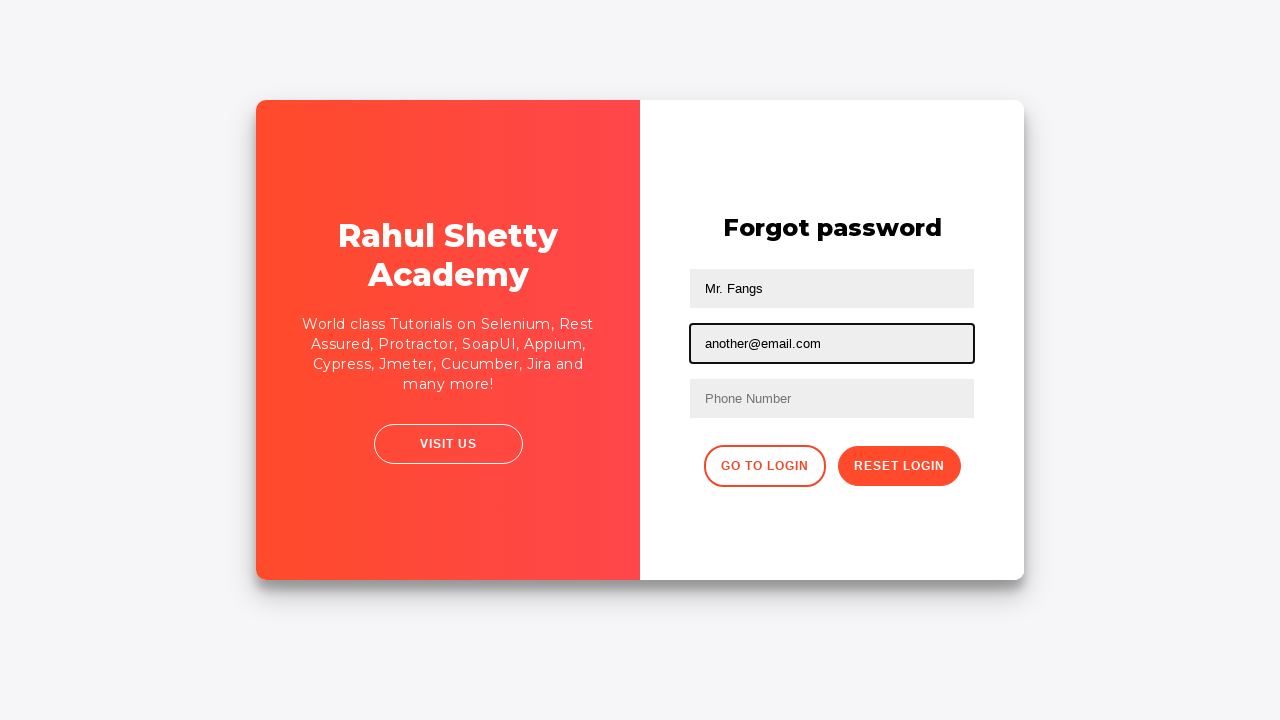

Filled phone number field with '9864353253' on //form/input[3]
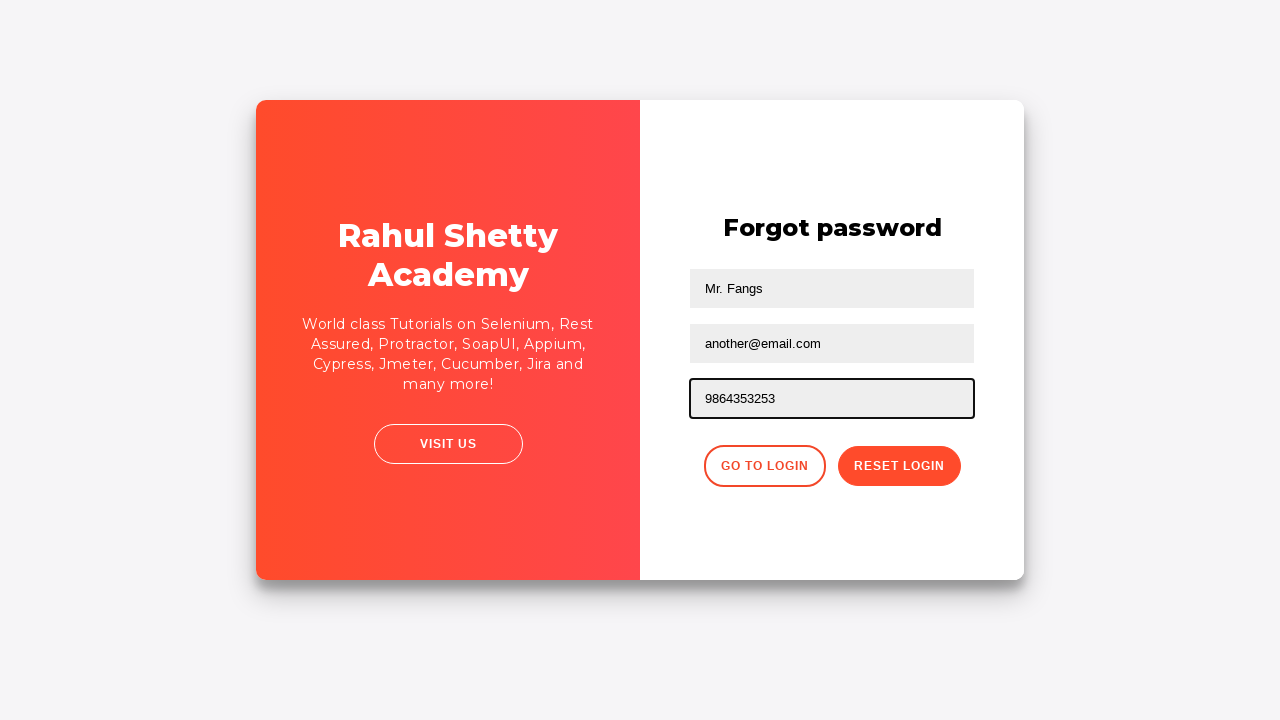

Clicked reset password button at (899, 466) on .reset-pwd-btn
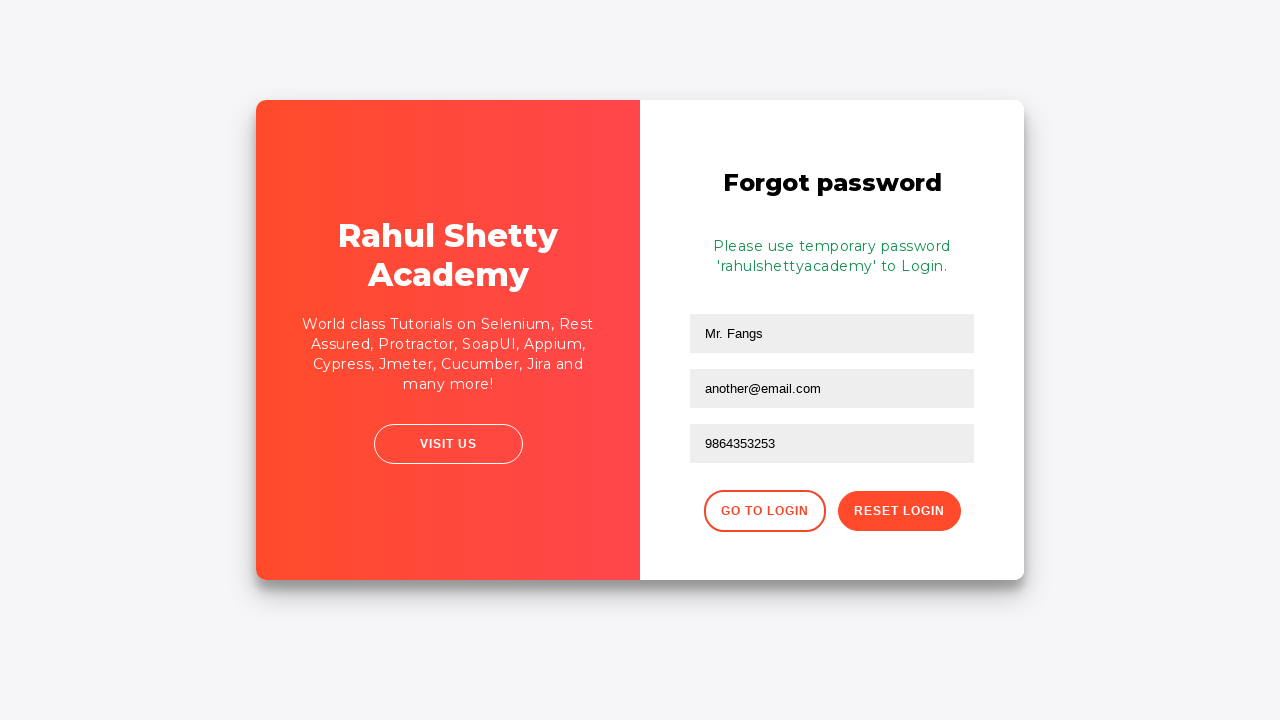

Reset confirmation message appeared
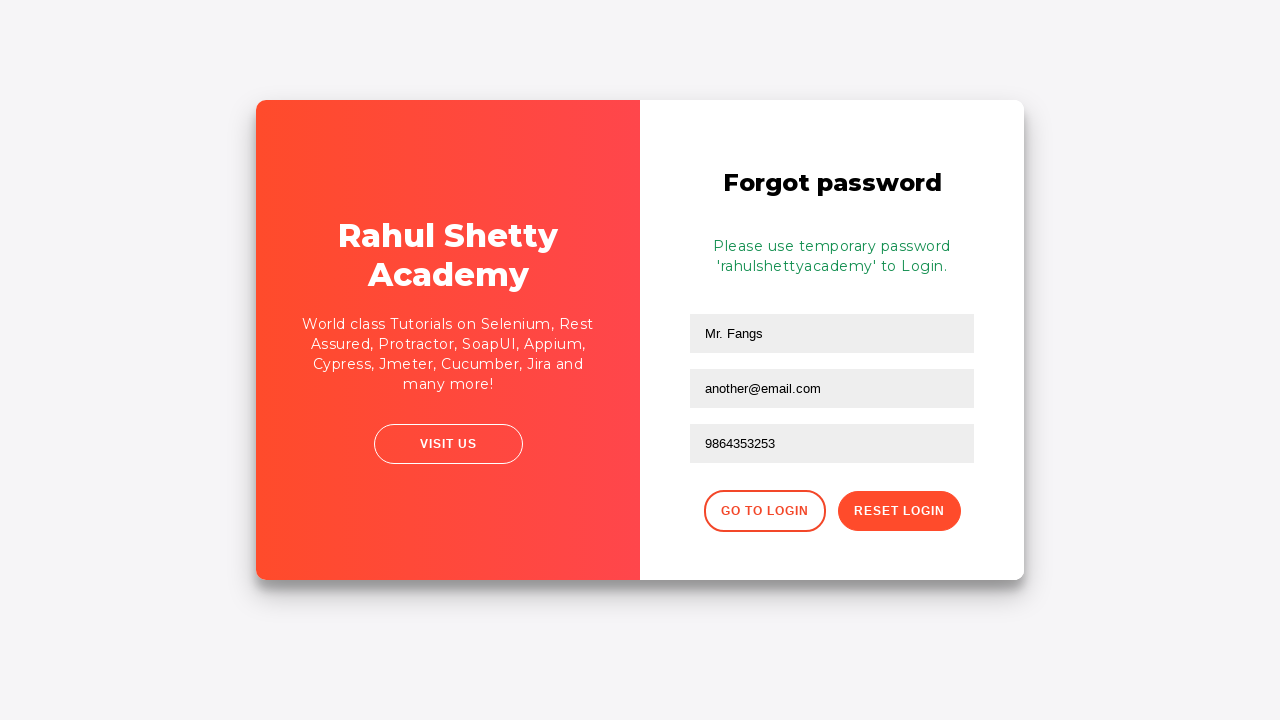

Clicked button to return to login page at (764, 511) on button.go-to-login-btn
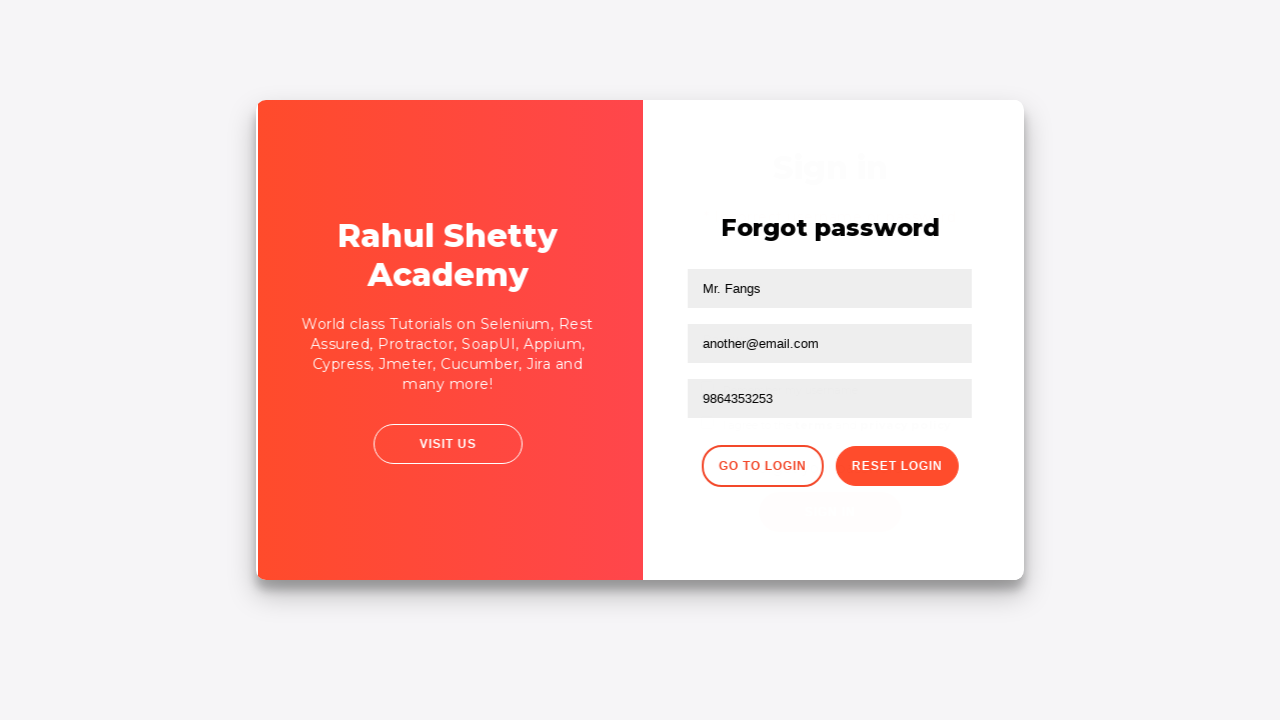

Filled username field with 'Rahul' for login attempt on #inputUsername
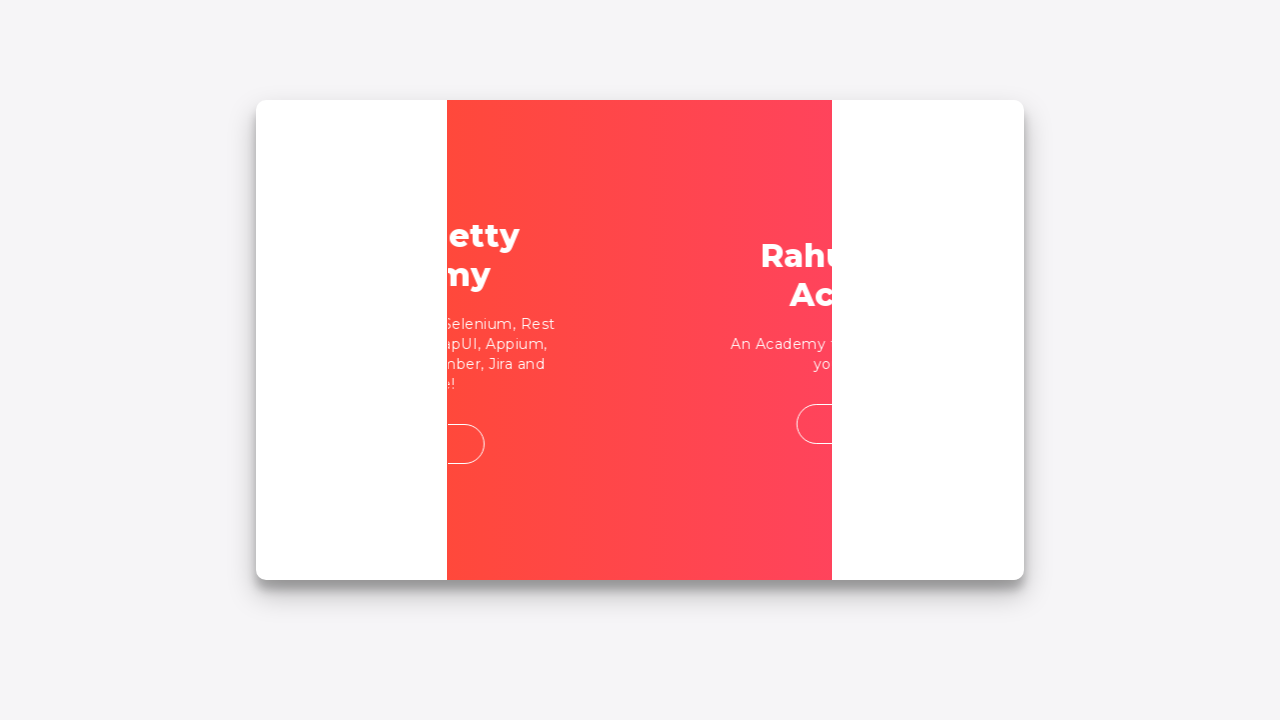

Filled password field with 'rahulshettyacademy' on input[placeholder='Password']
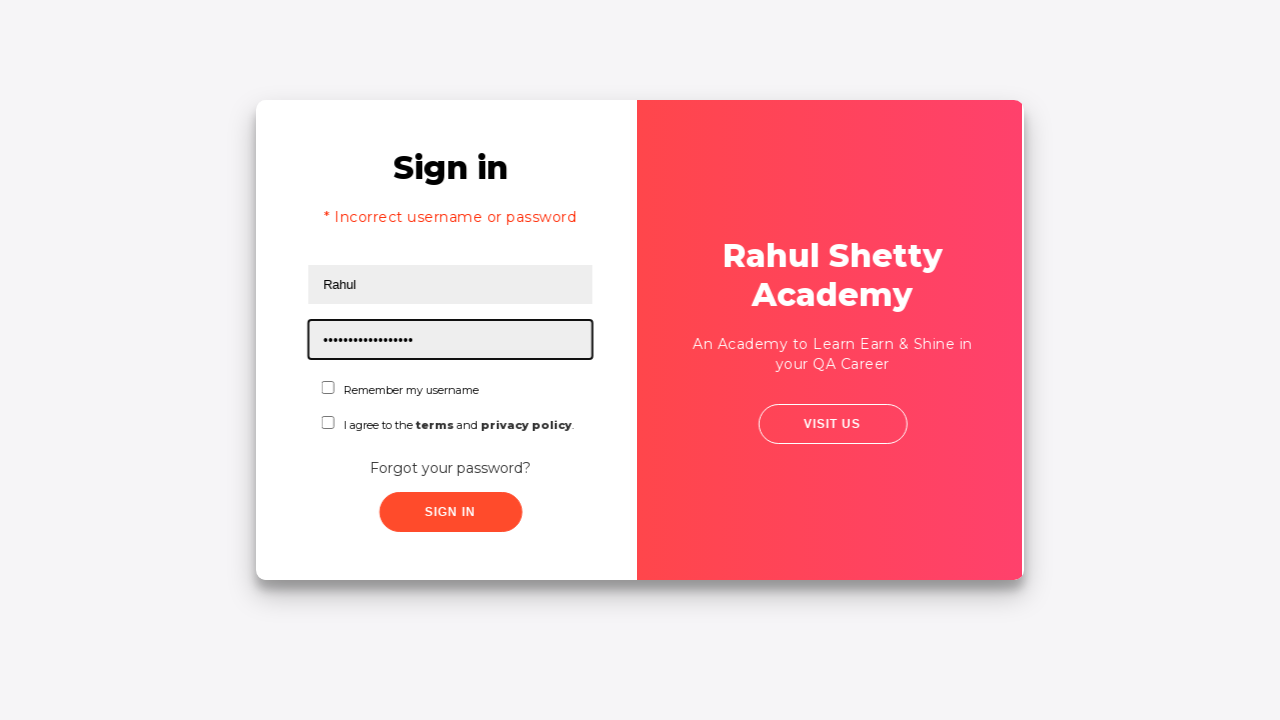

Clicked submit button to login with correct credentials at (448, 512) on xpath=//button[contains(@class,'submit')]
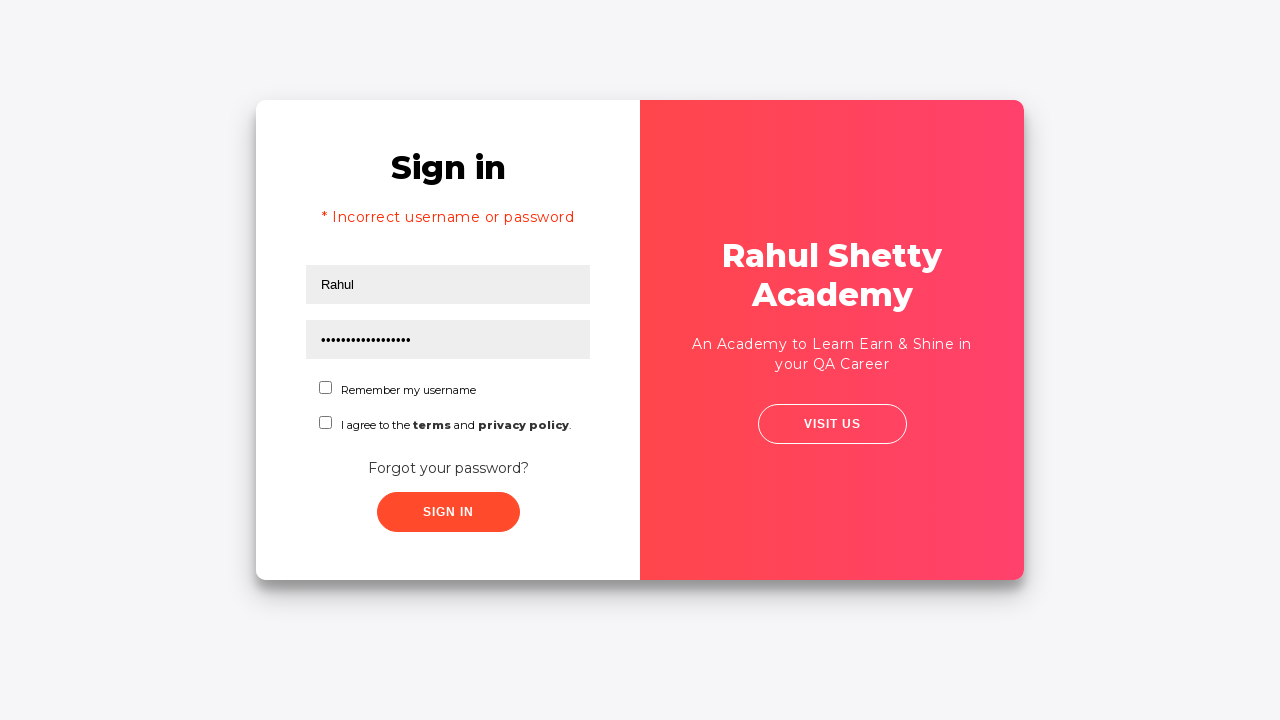

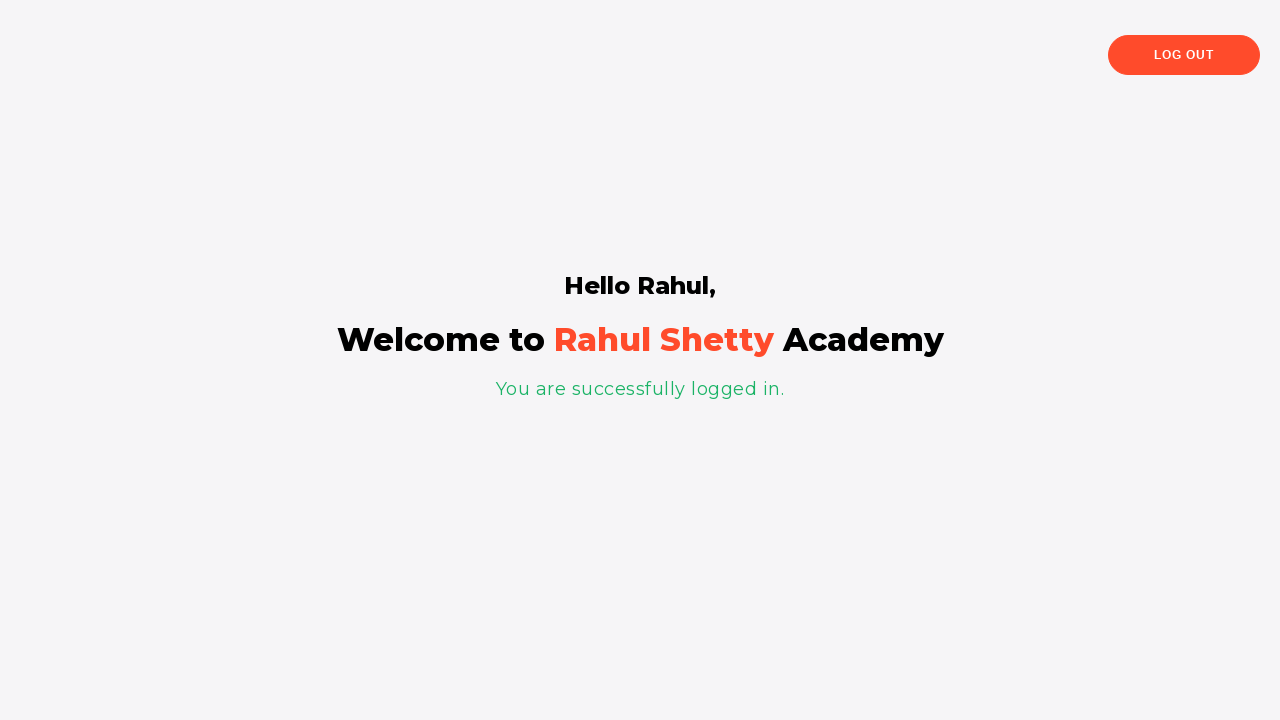